Tests navigation to Book Store Application category from homepage

Starting URL: https://demoqa.com

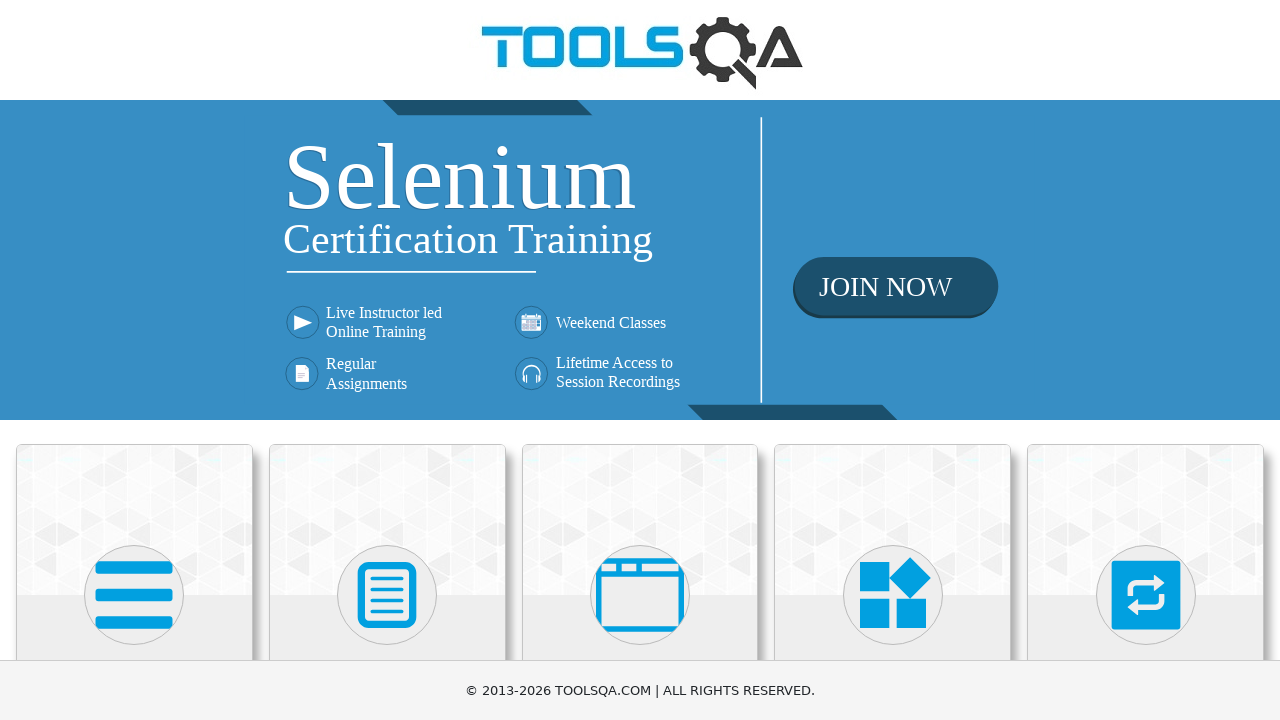

Navigated to DemoQA homepage
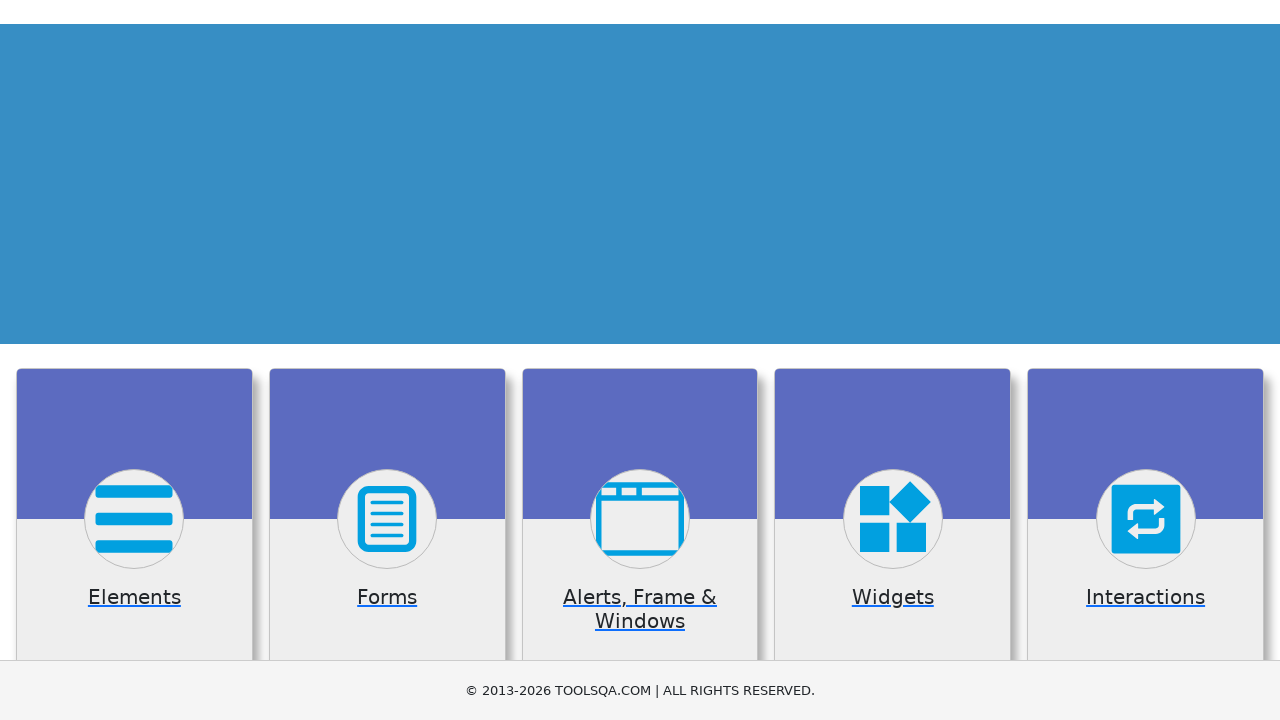

Clicked on Book Store Application category at (134, 461) on text=Book Store Application
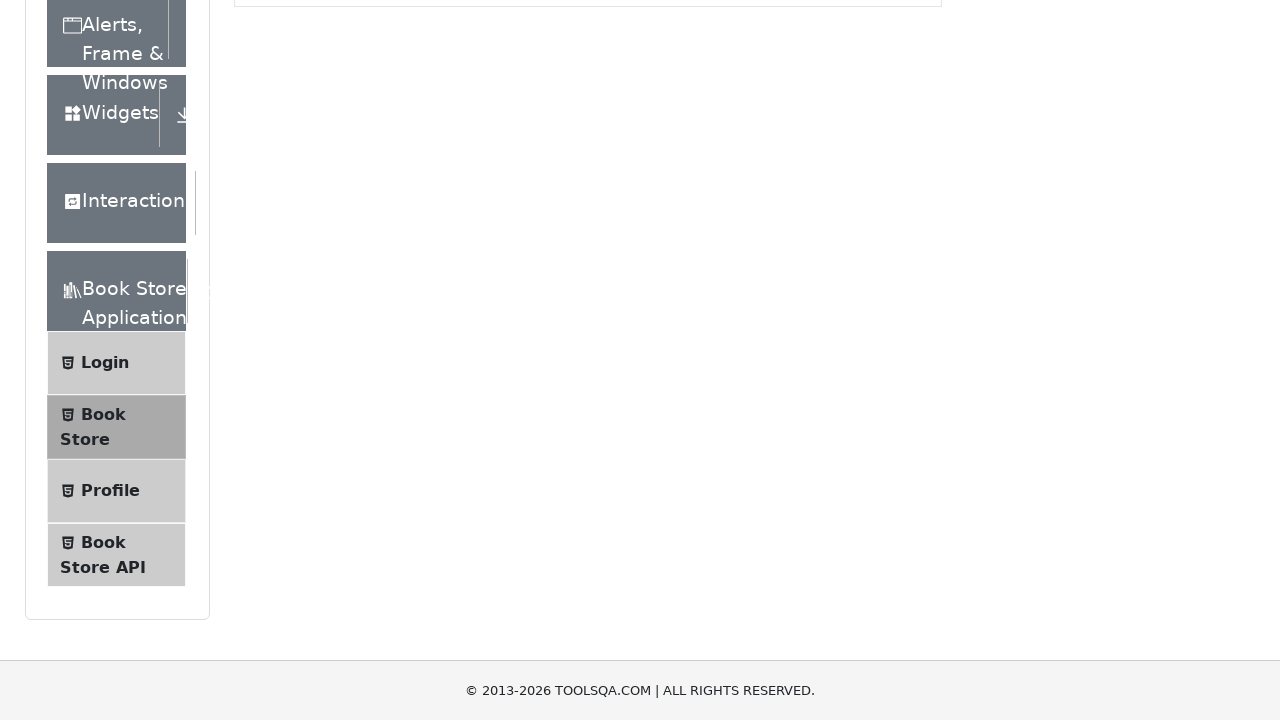

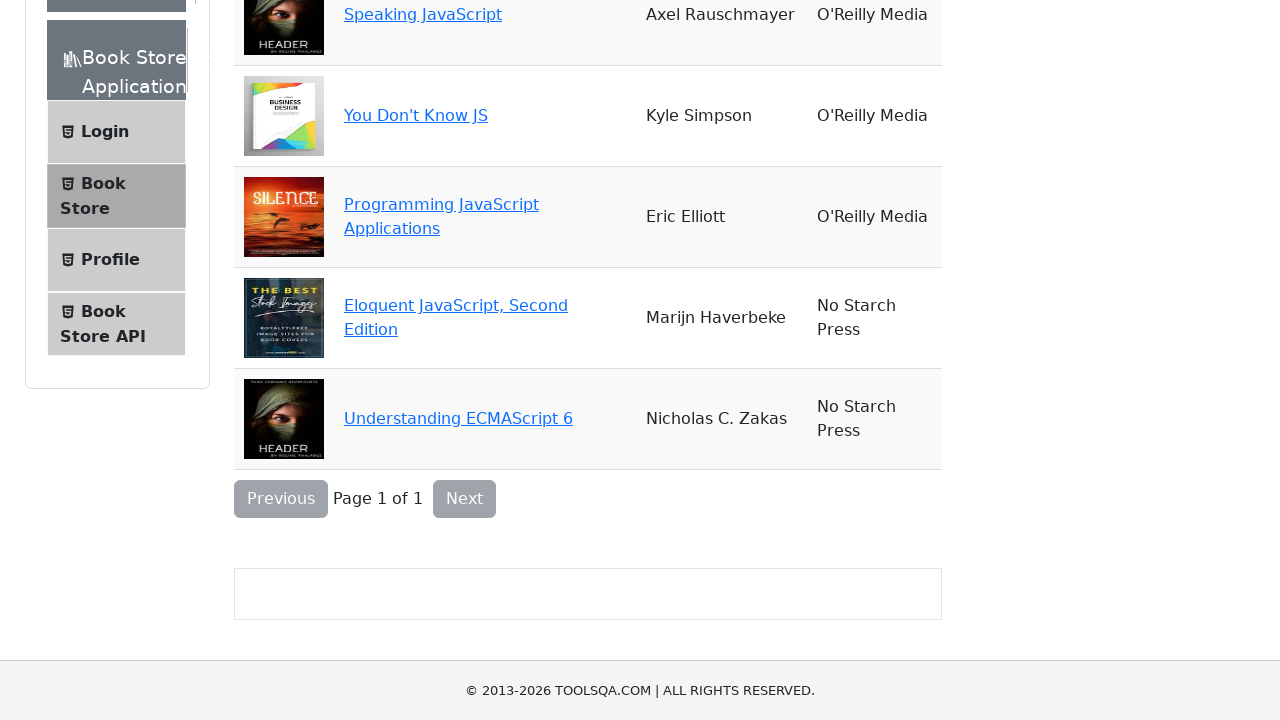